Tests that hovering over the currency icon displays a tooltip or hover message

Starting URL: https://www.booking.com/

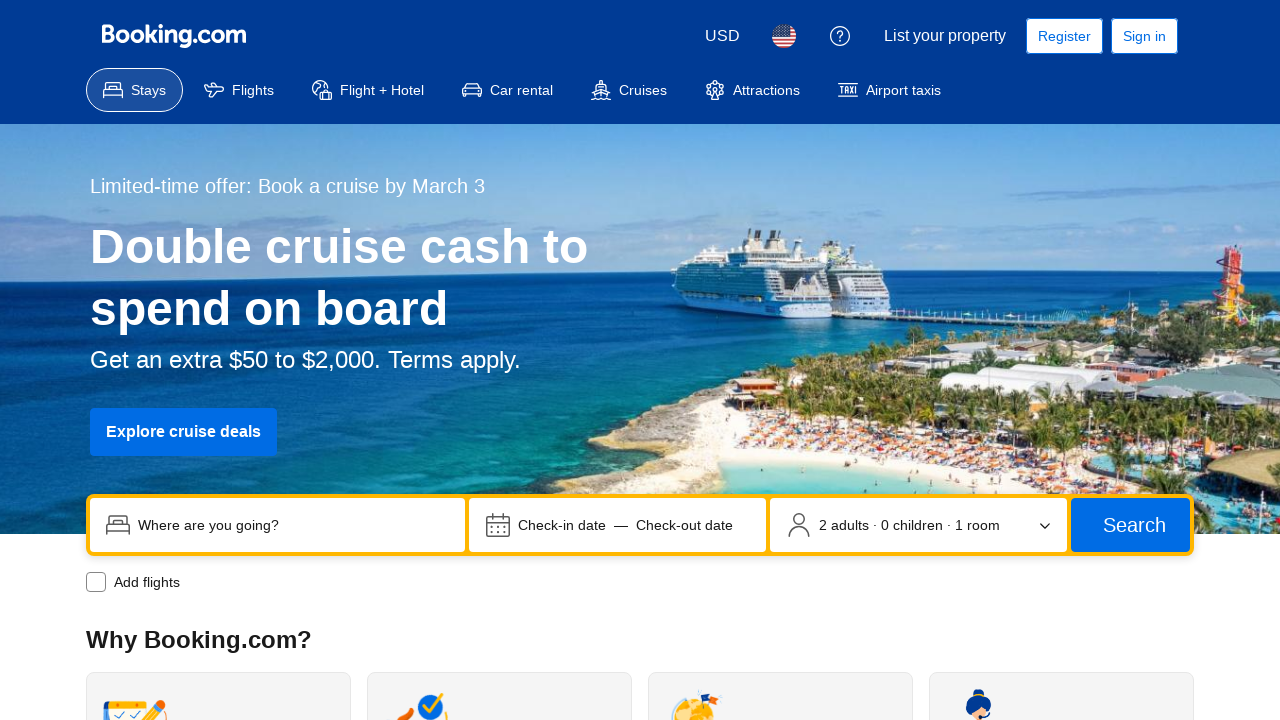

Located currency icon element
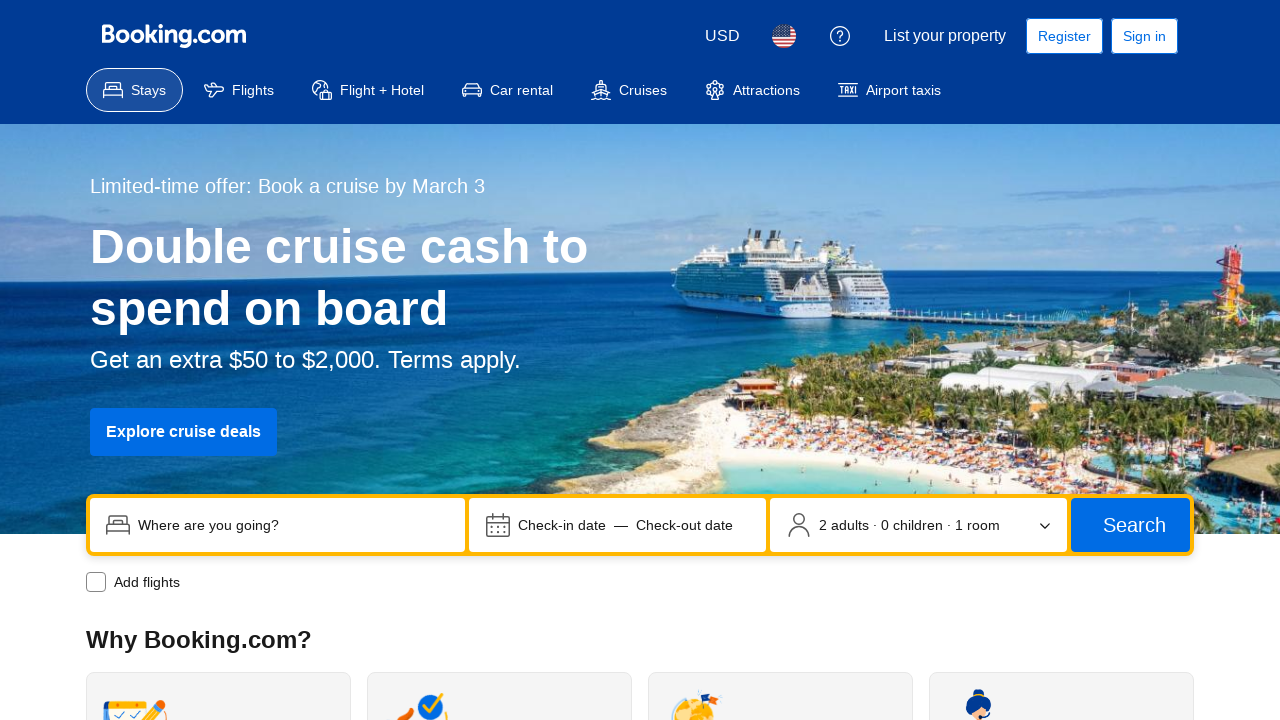

Currency icon became visible
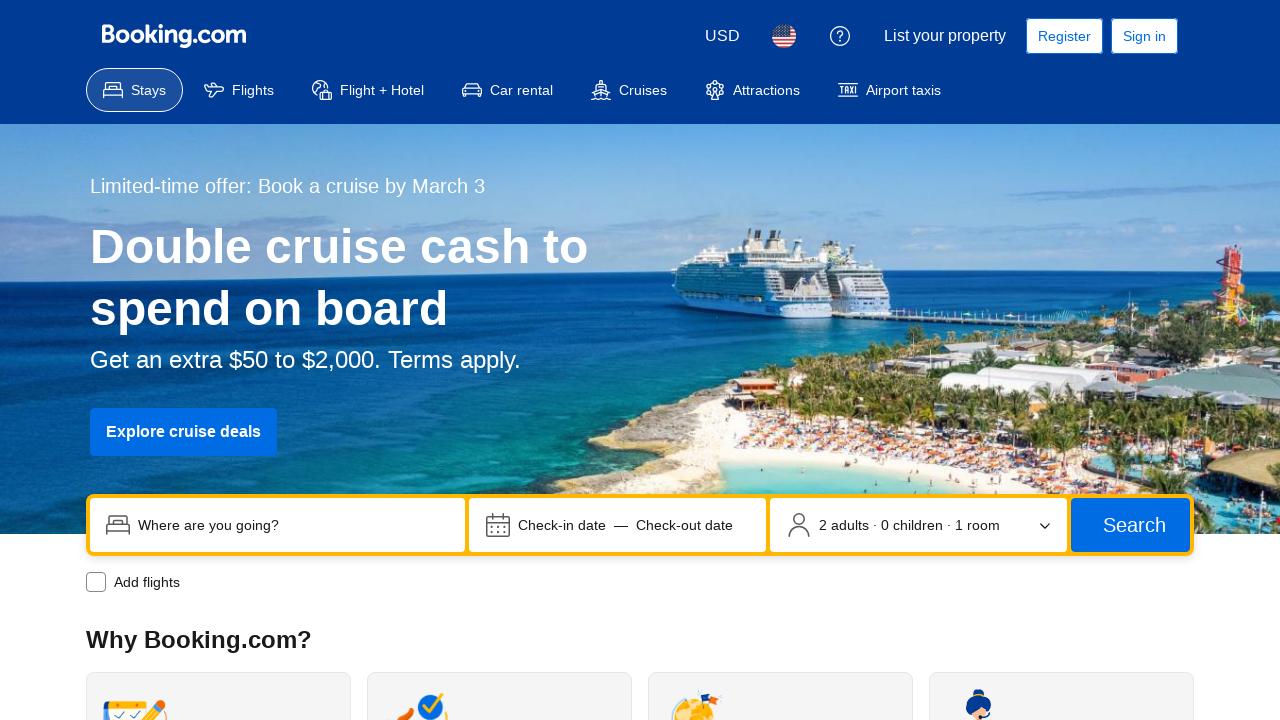

Hovered over currency icon at (722, 36) on [data-testid='header-currency-picker-trigger']
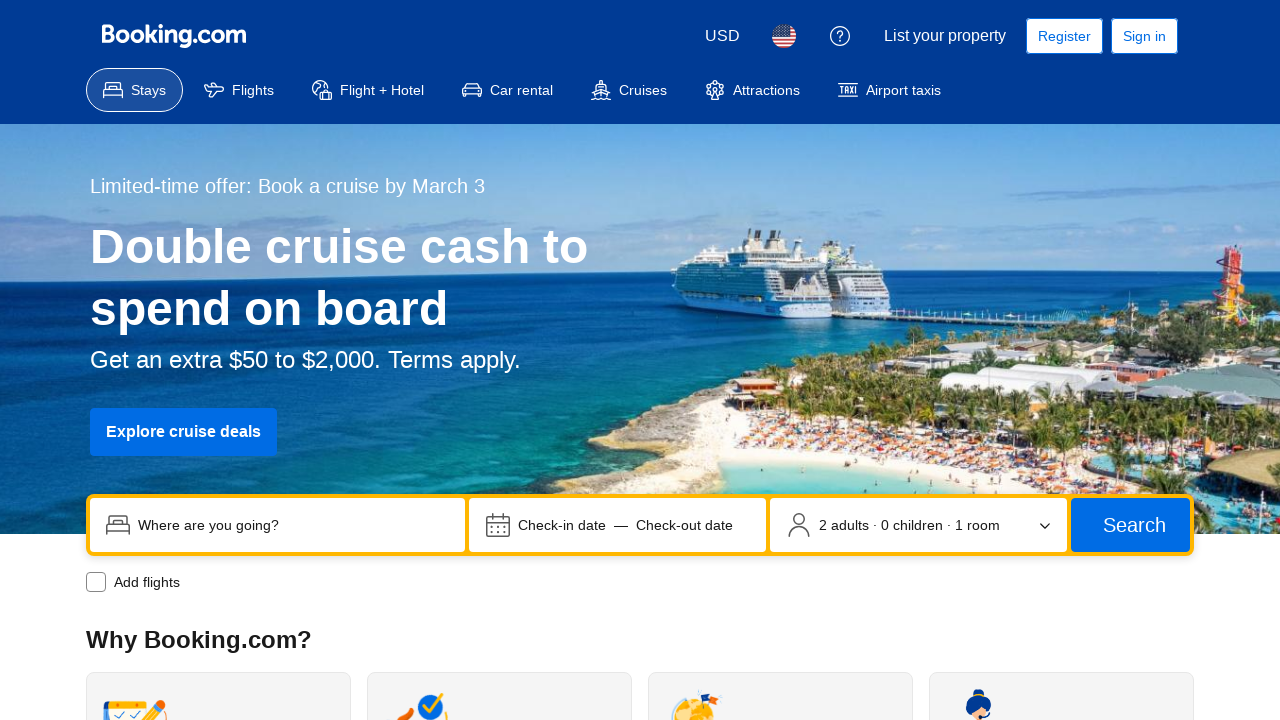

Hover state confirmed on currency icon
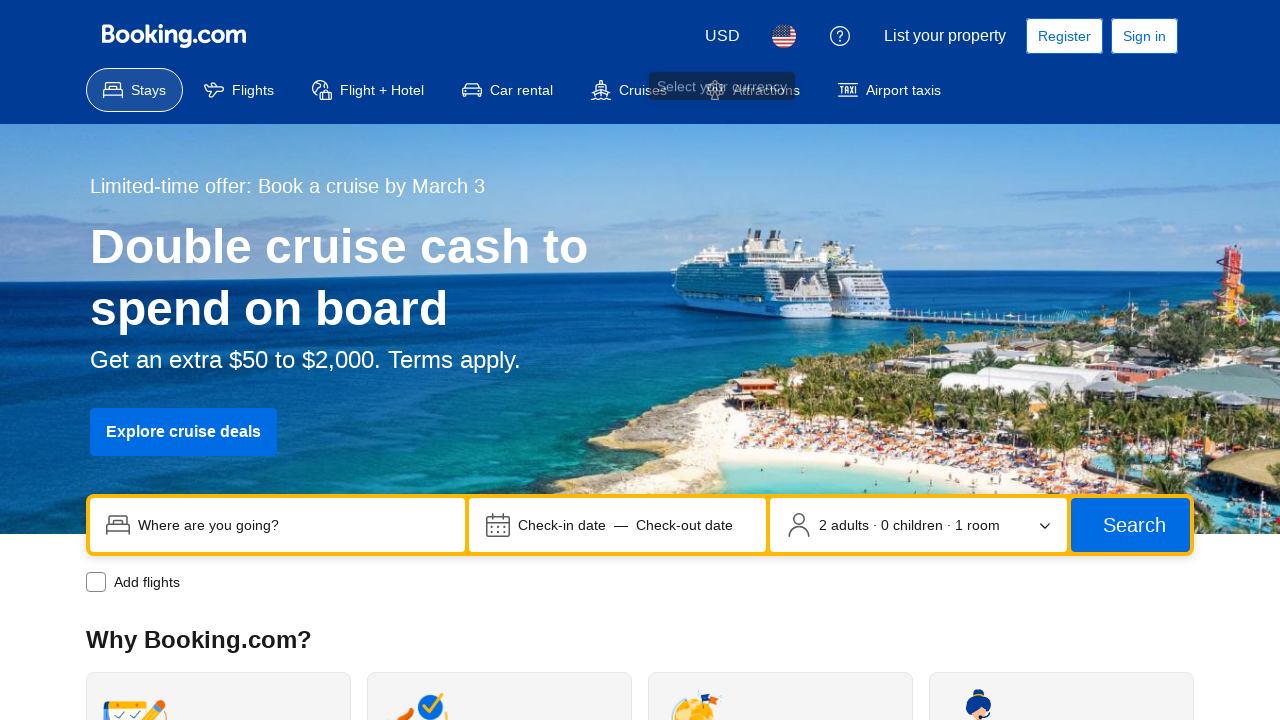

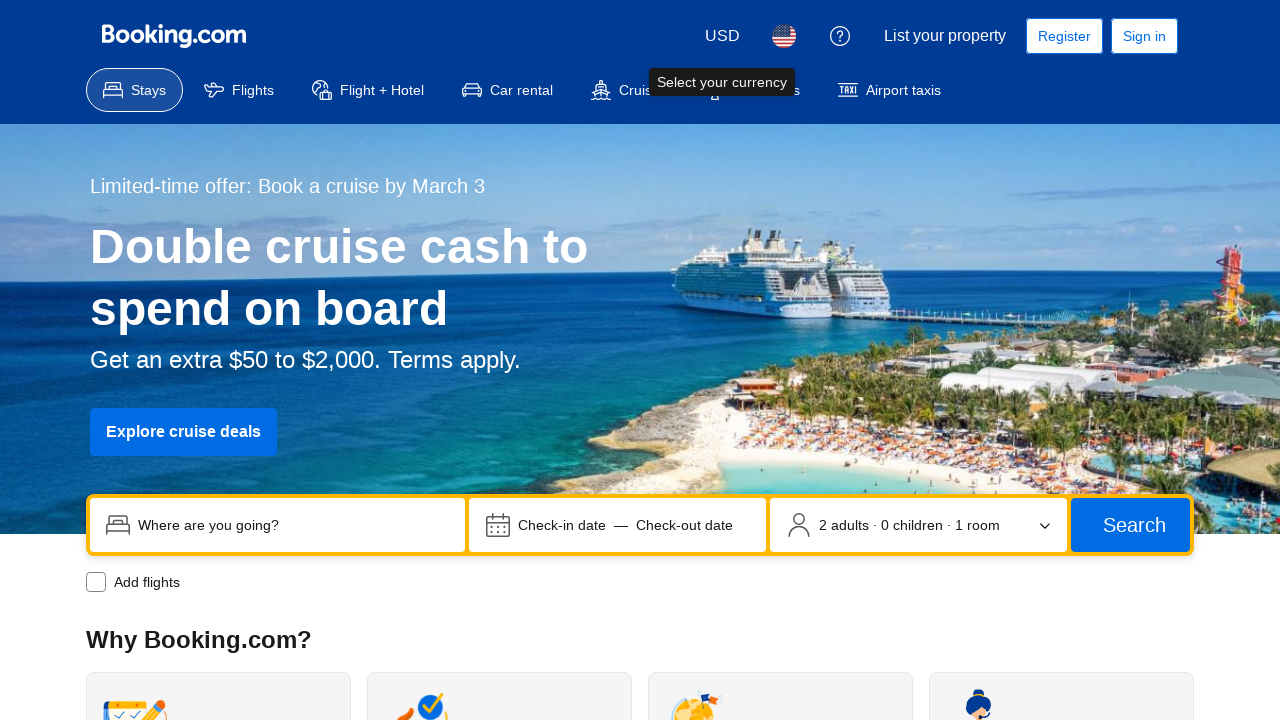